Tests iframe/frame handling by switching to a single frame, filling a text box, then navigating to nested frames (outer and inner) and filling another text box within the nested structure.

Starting URL: http://demo.automationtesting.in/Frames.html

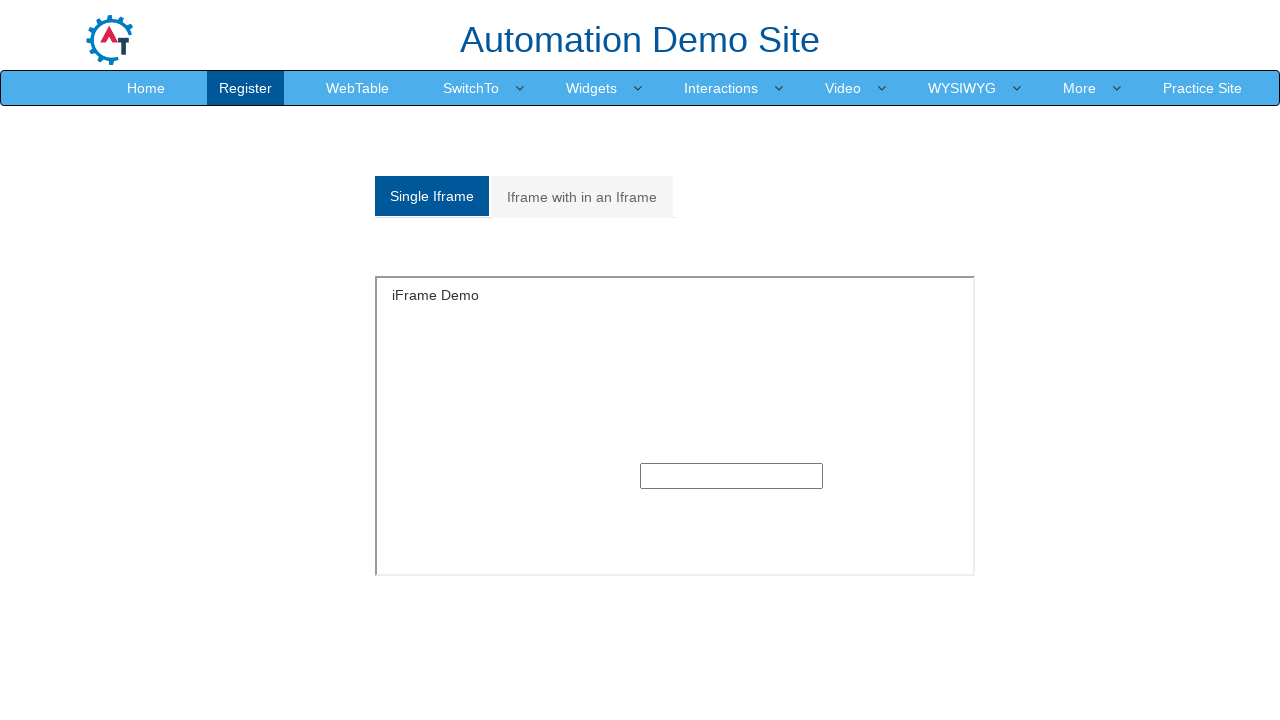

Located single frame with name 'SingleFrame'
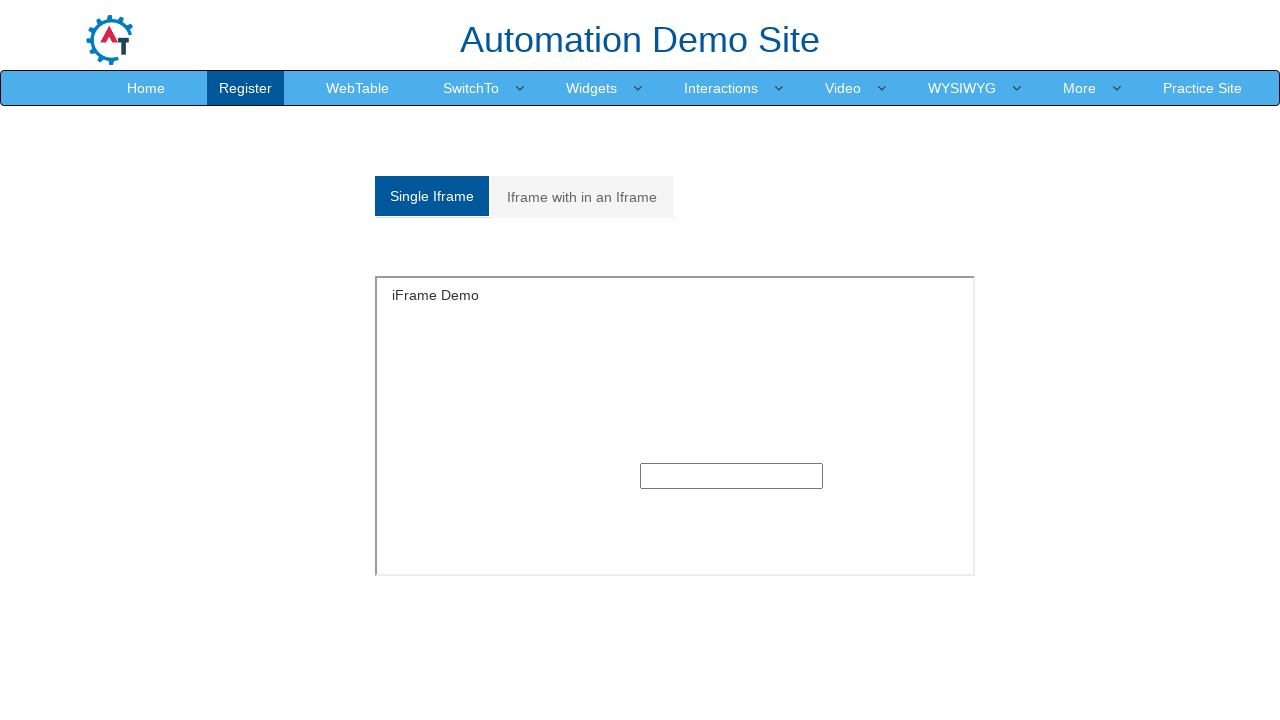

Filled text box in single frame with 'dhanush frames program' on iframe[name='SingleFrame'] >> internal:control=enter-frame >> input[type='text']
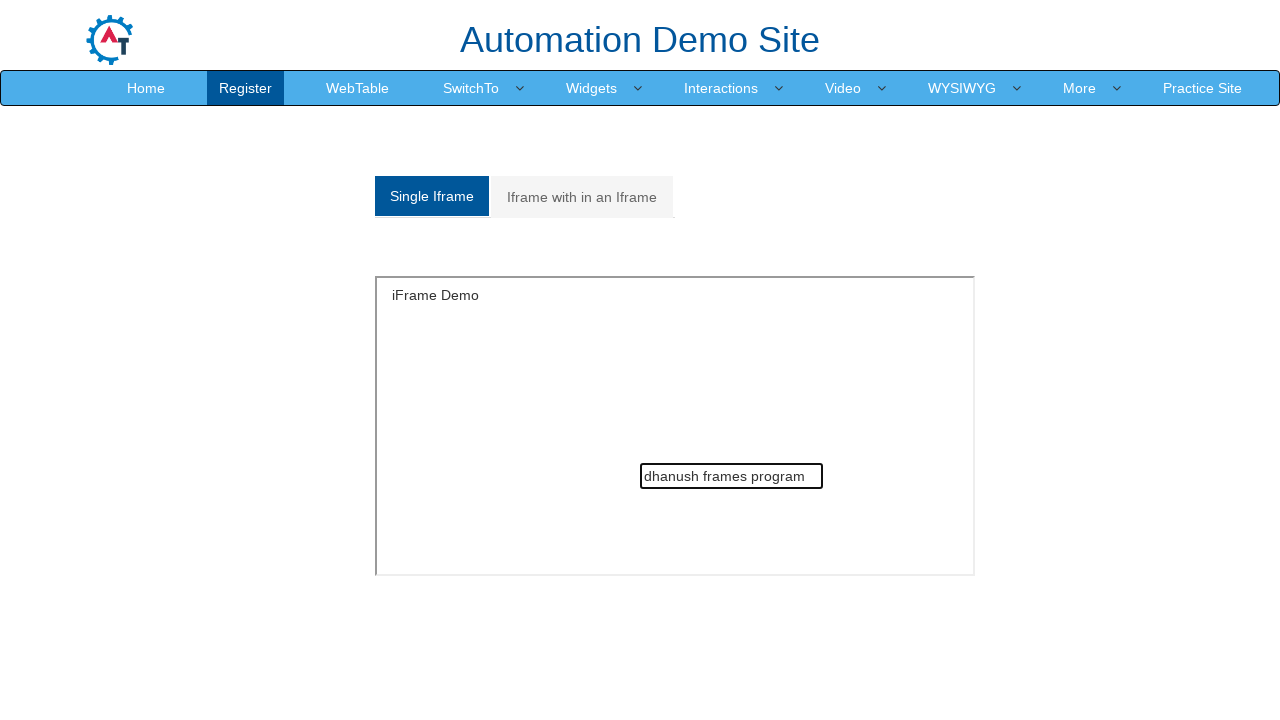

Clicked on second tab to access nested frames at (582, 197) on (//a[@class='analystic'])[2]
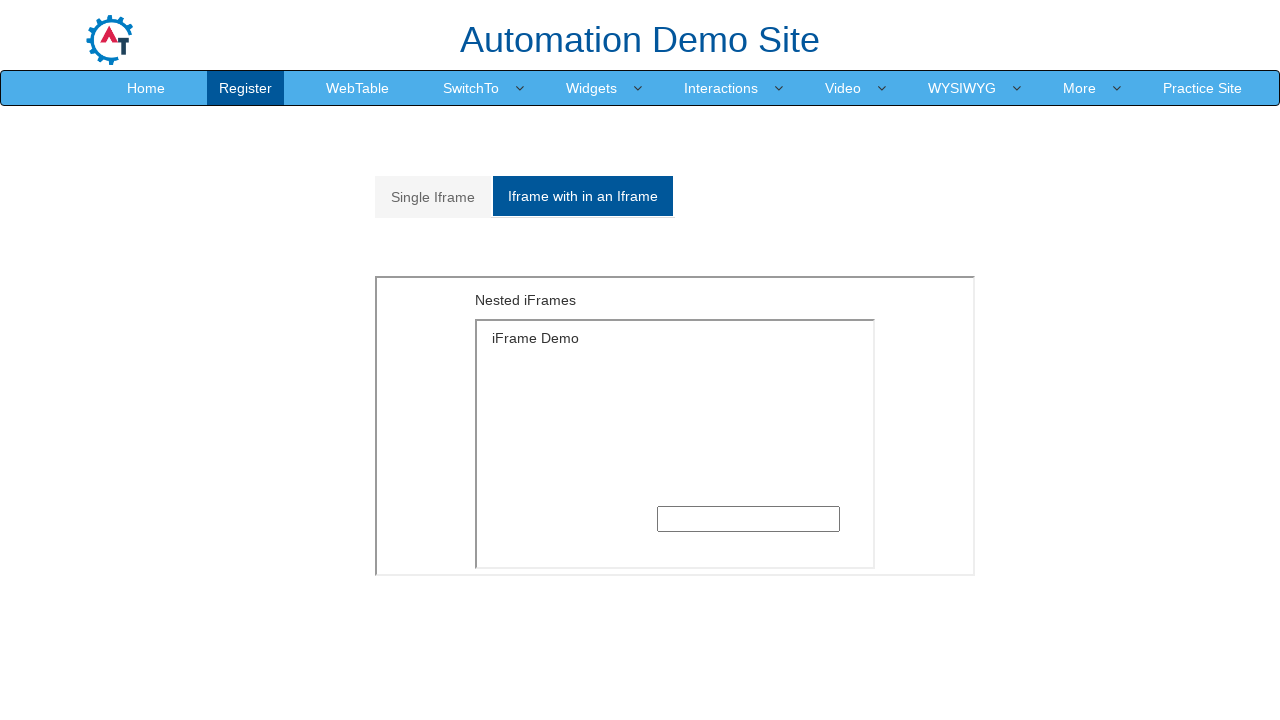

Waited 2000ms for nested frames to load
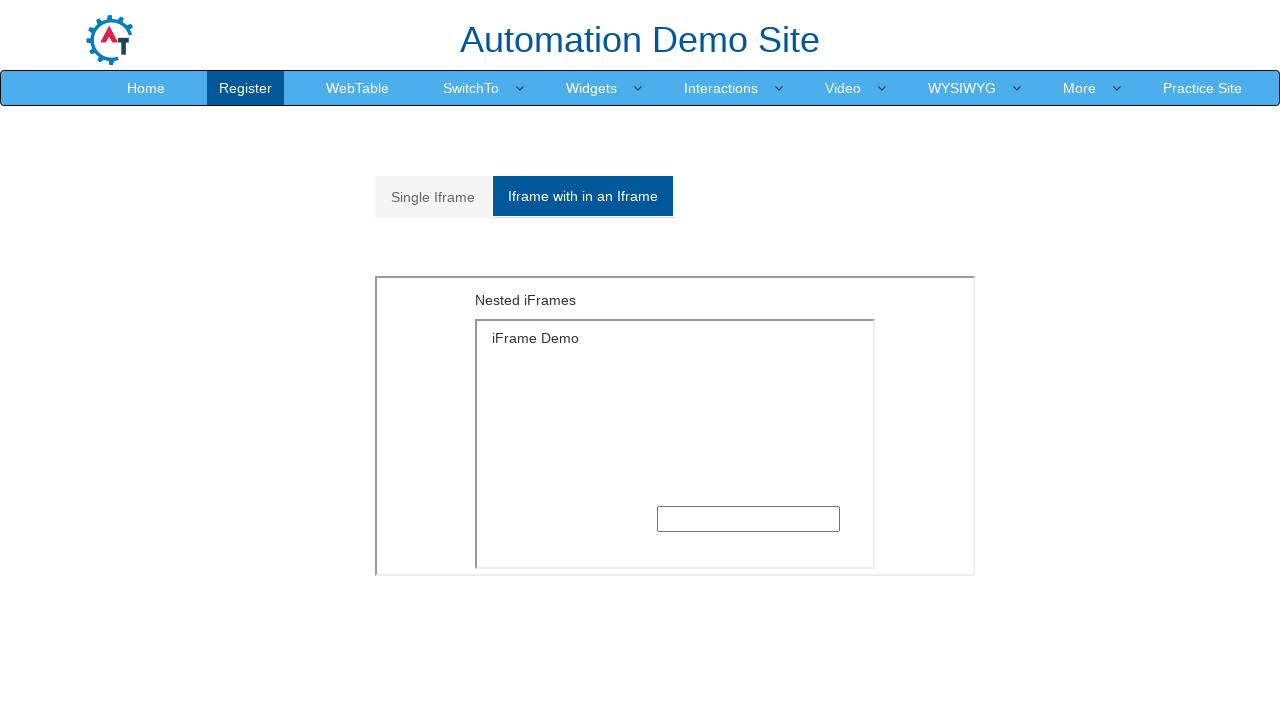

Located outer iframe with src 'MultipleFrames.html'
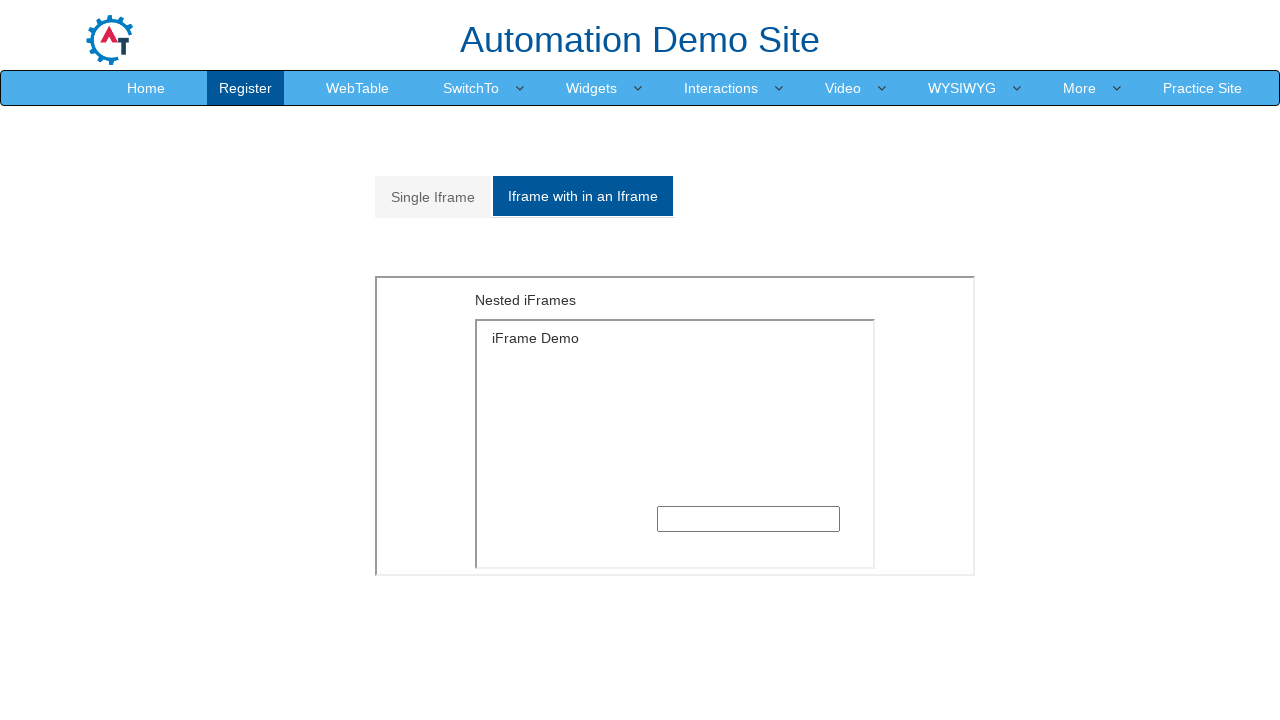

Located inner iframe with src 'SingleFrame.html' within outer frame
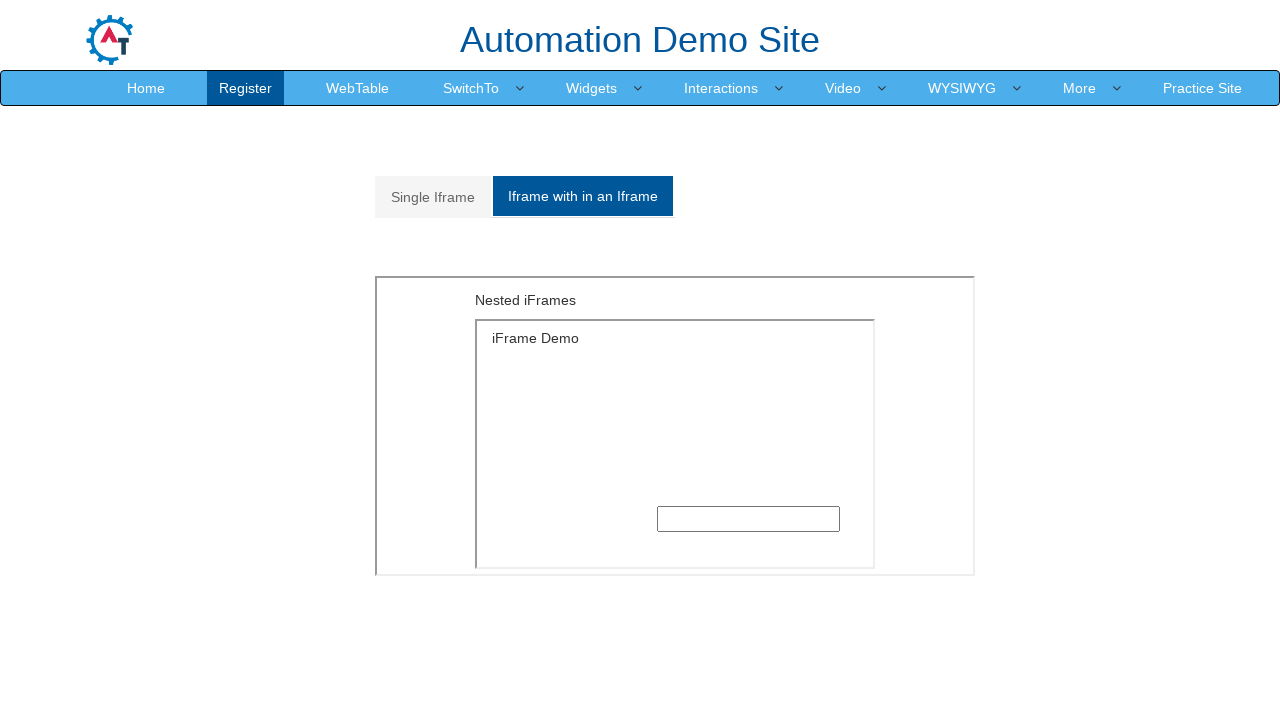

Filled text box in nested inner frame with 'paravala selenium easya than eruku' on iframe[src='MultipleFrames.html'] >> nth=0 >> internal:control=enter-frame >> if
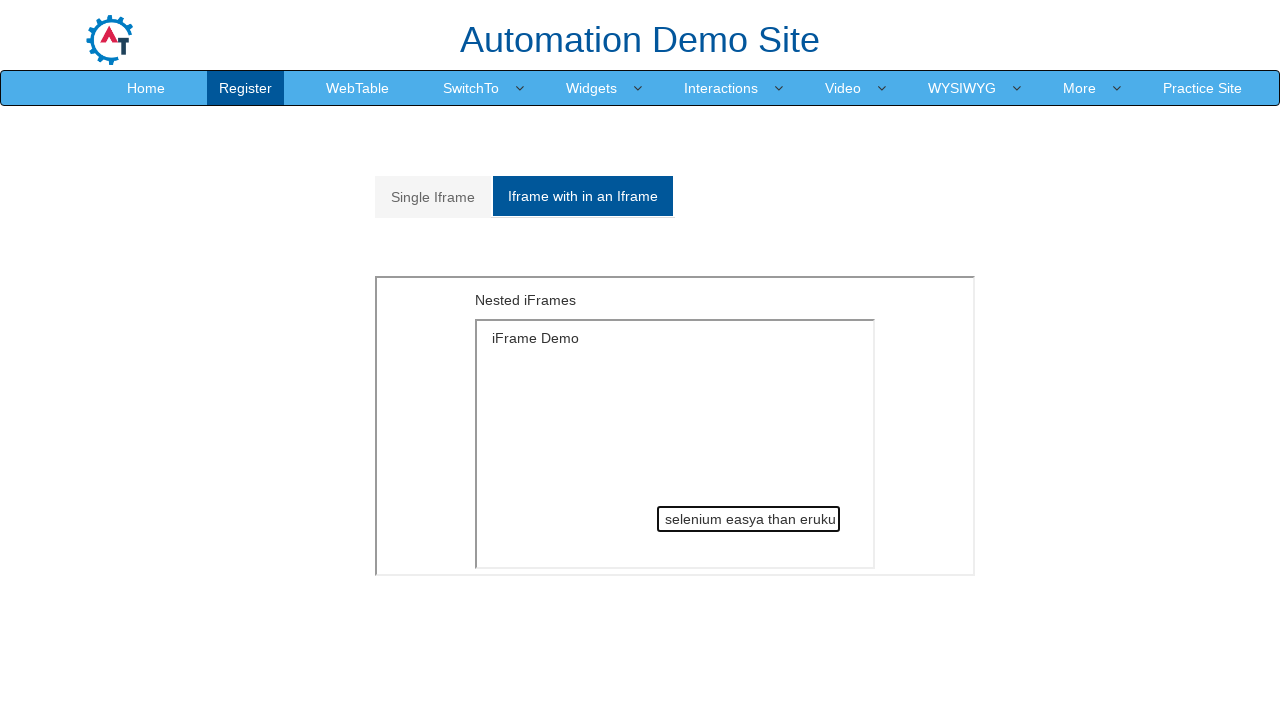

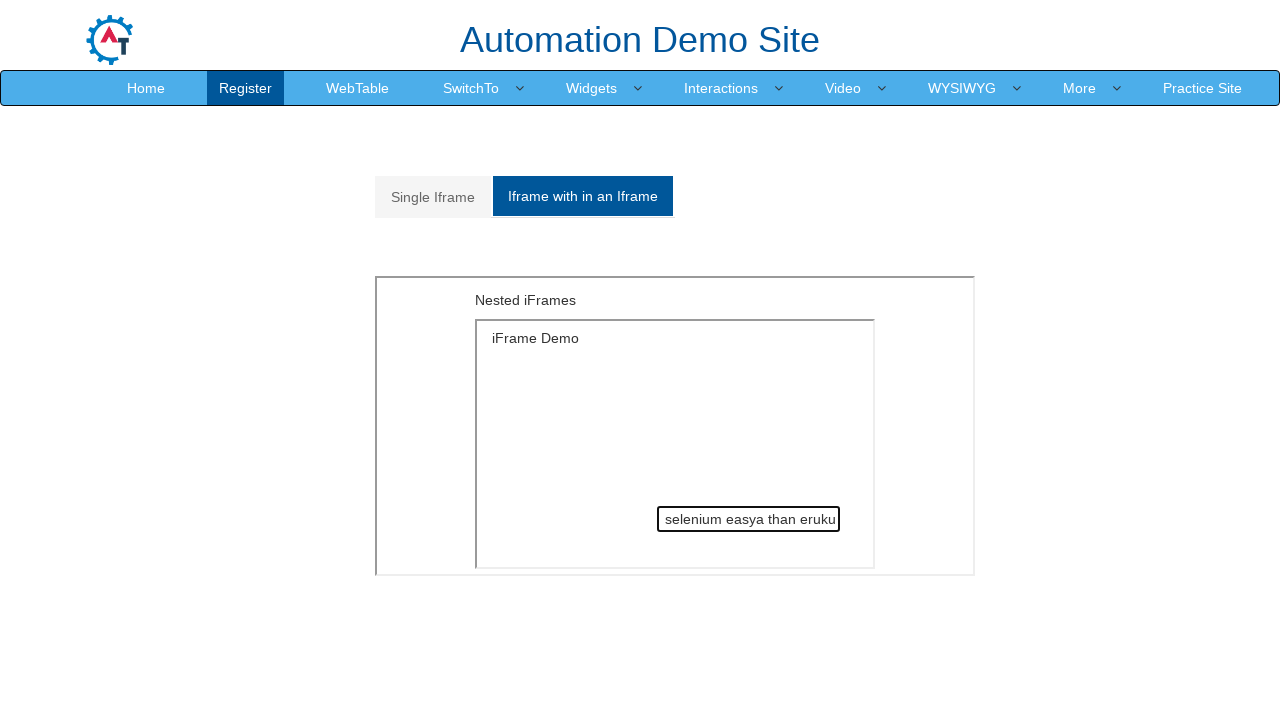